Tests prompt alert functionality by triggering a prompt alert, entering text into it, and accepting it

Starting URL: https://demoqa.com/alerts

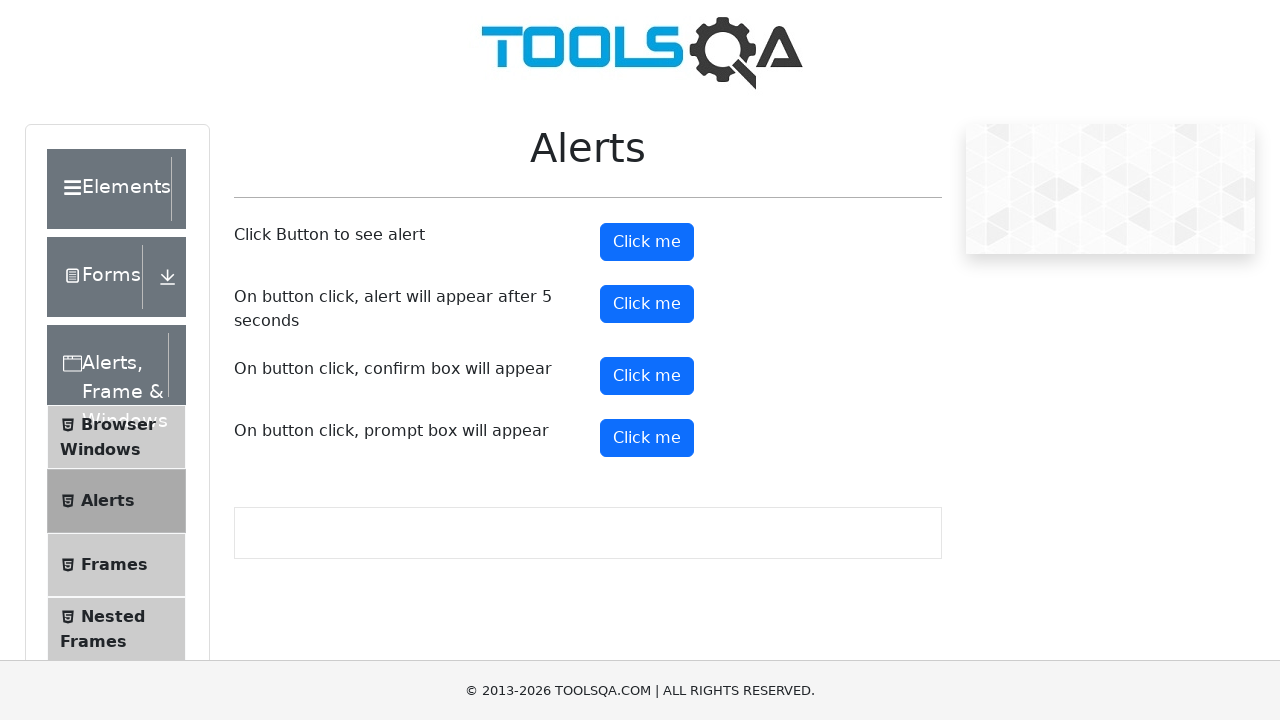

Clicked prompt button to trigger alert at (647, 438) on #promtButton
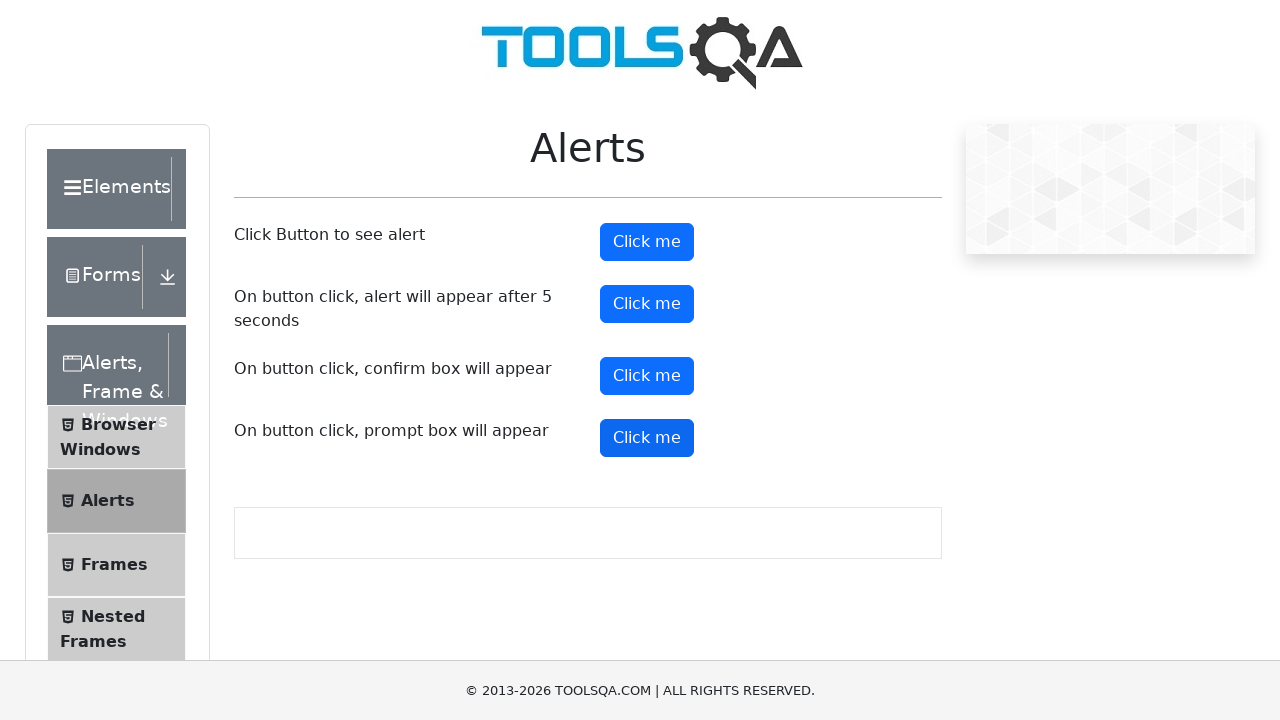

Set up dialog handler to accept prompt with text 'Devesh Singhal'
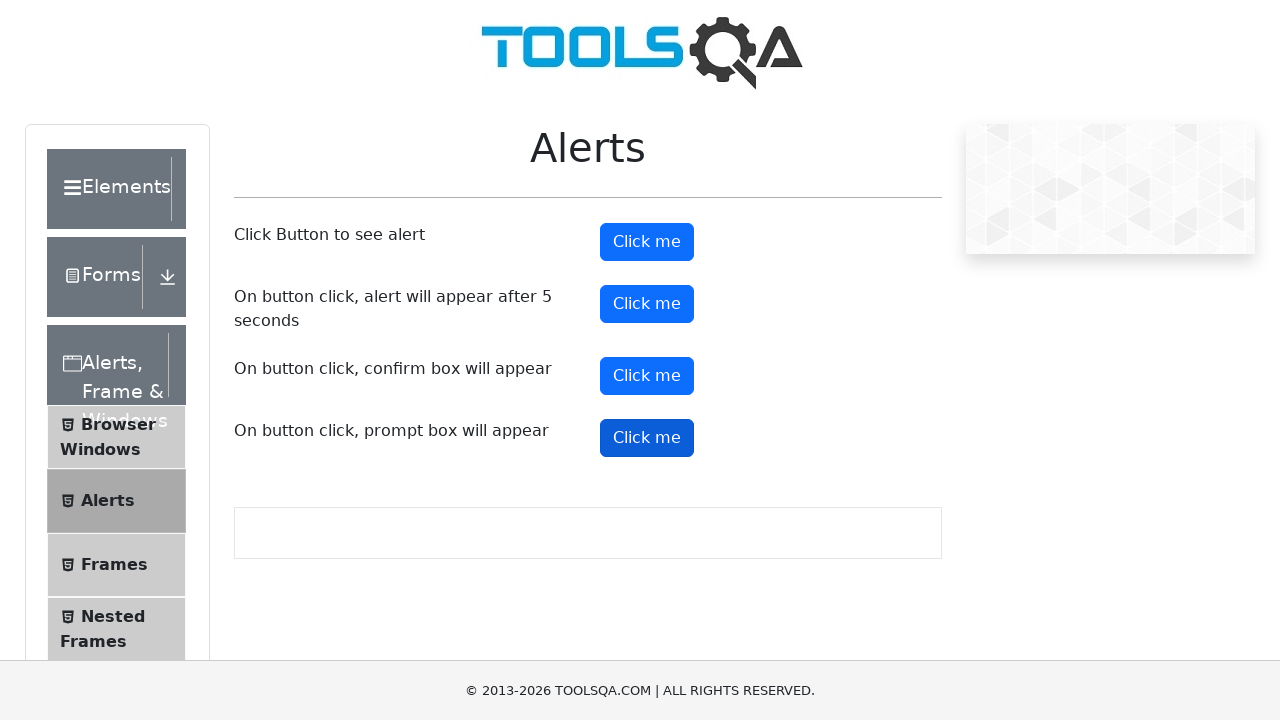

Re-clicked prompt button to trigger alert with handler active at (647, 438) on #promtButton
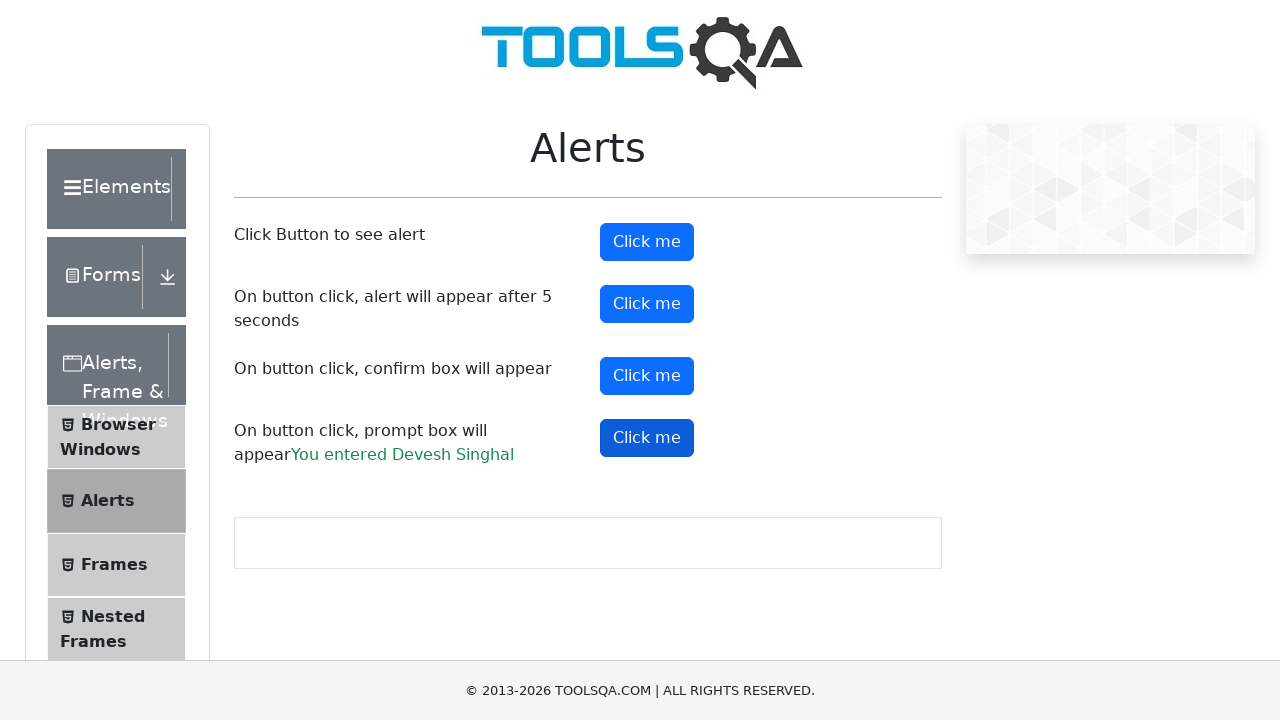

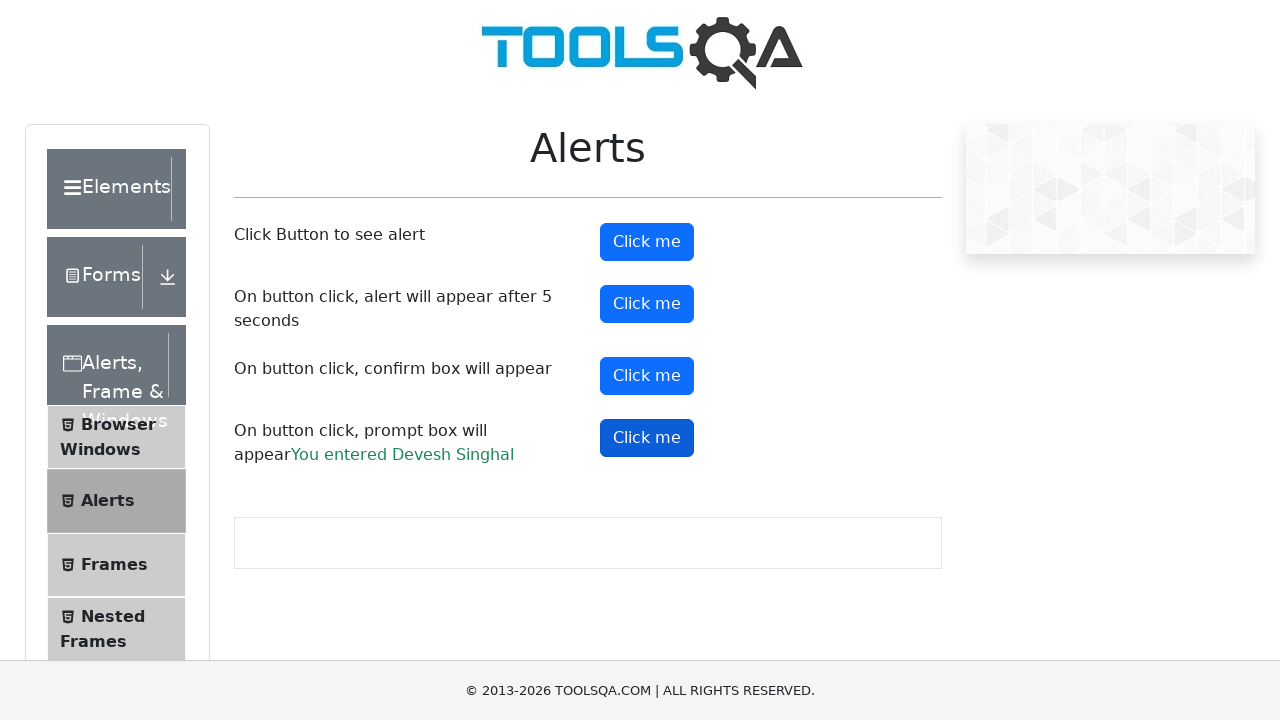